Verifies that CV download links have correct href attributes for both English and Portuguese versions

Starting URL: https://m4den.github.io/Portfolio/

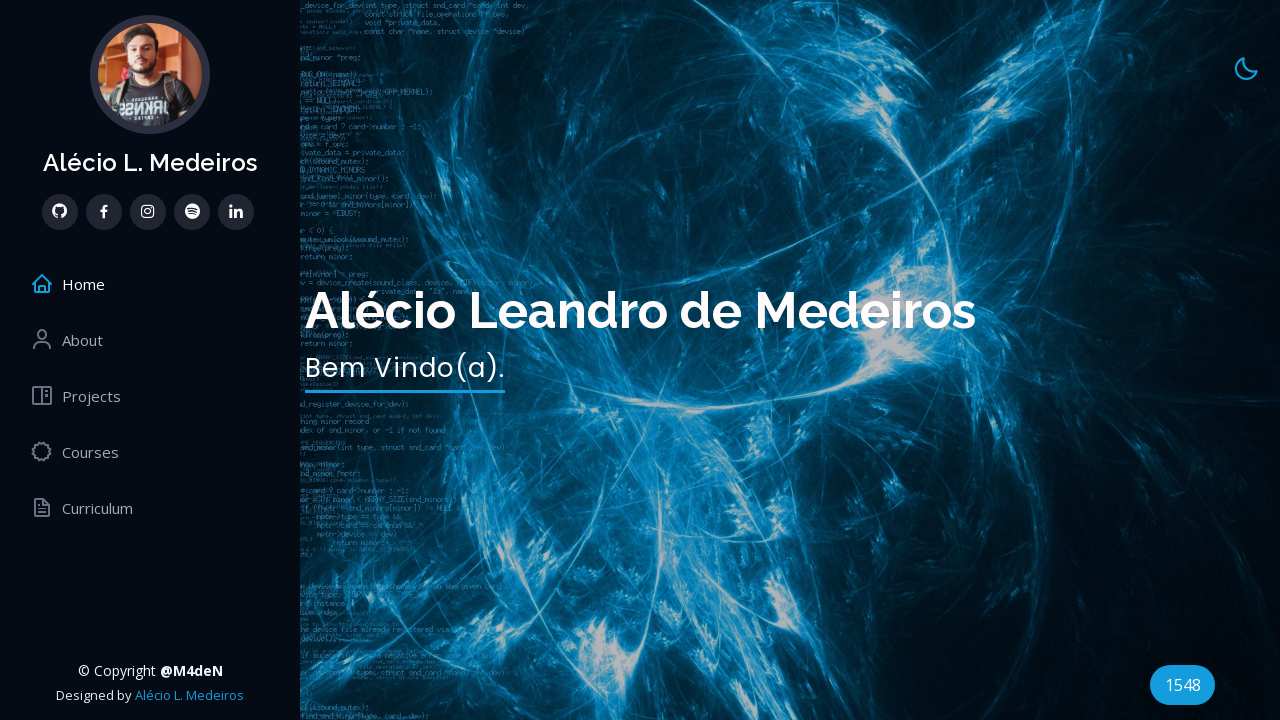

Navigated to portfolio homepage
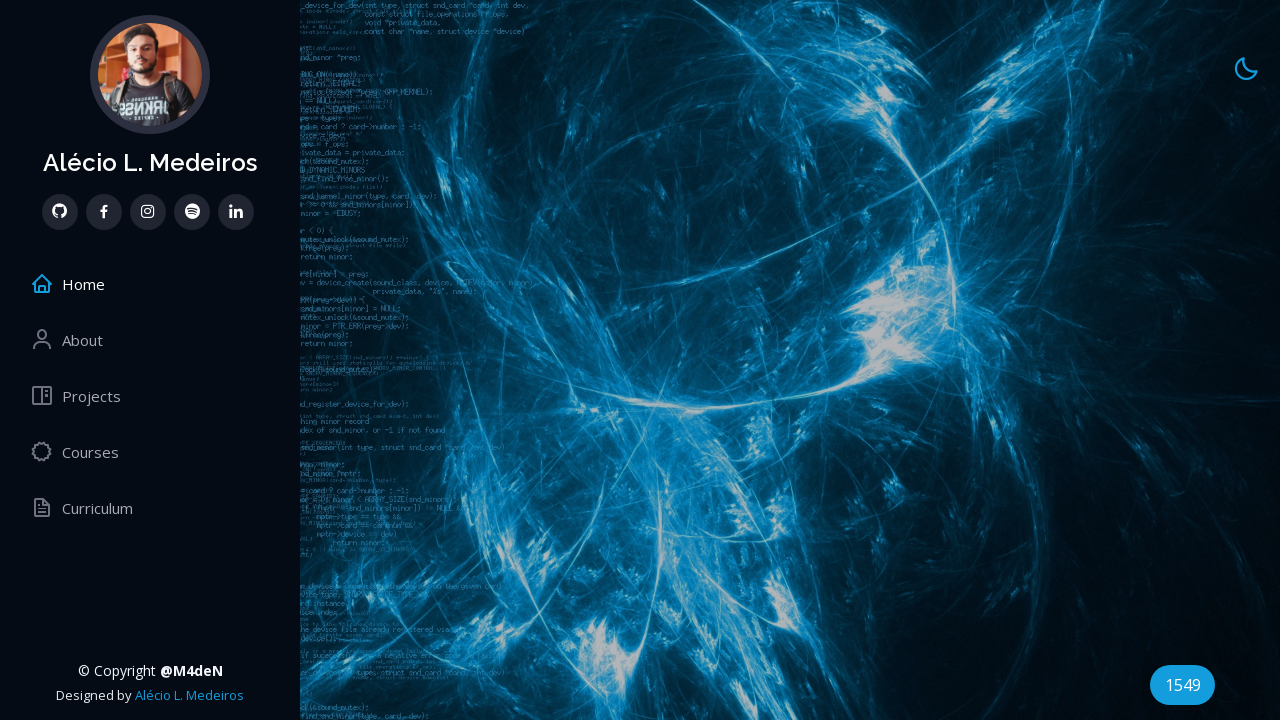

Located English CV download link element
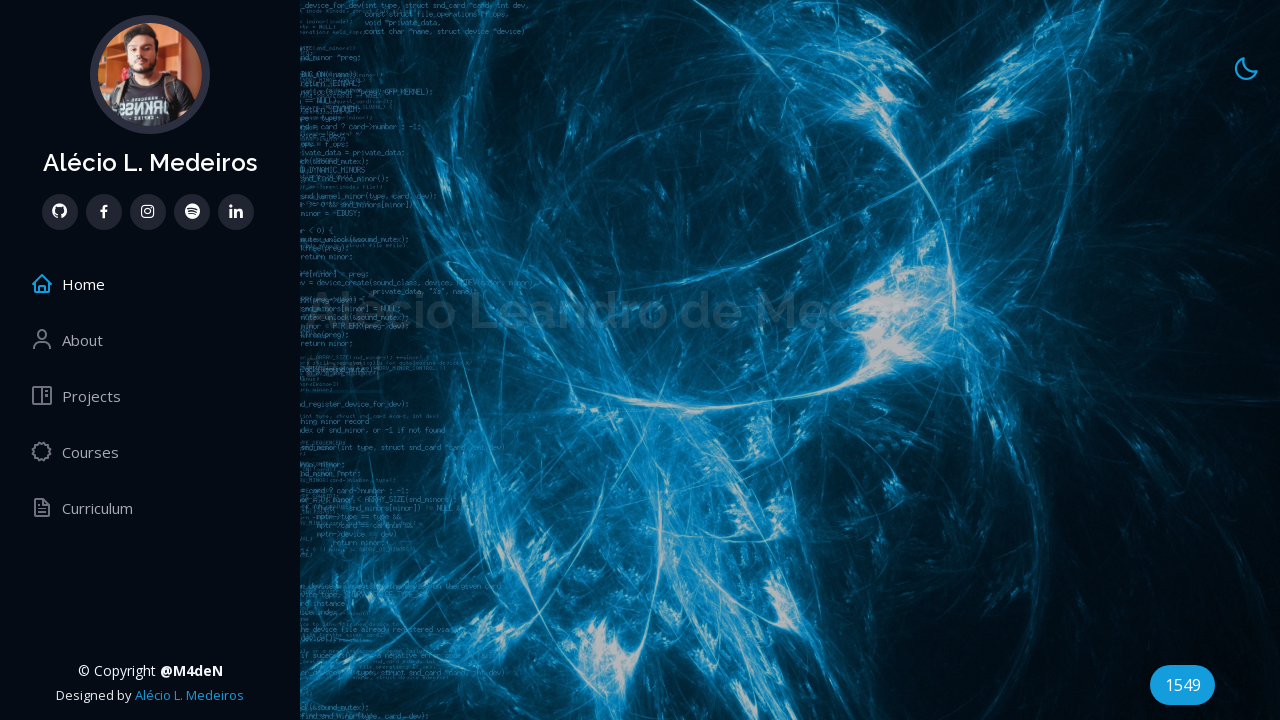

Verified English CV href attribute is correct
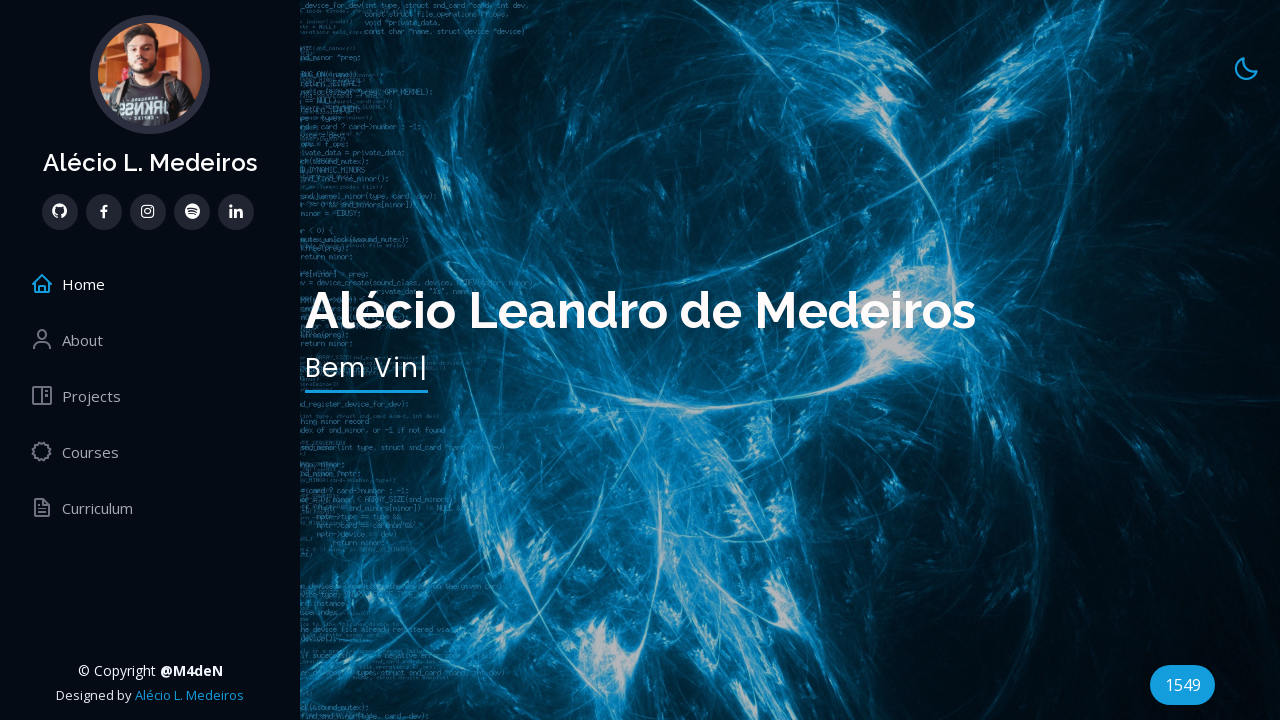

Located Portuguese CV download link element
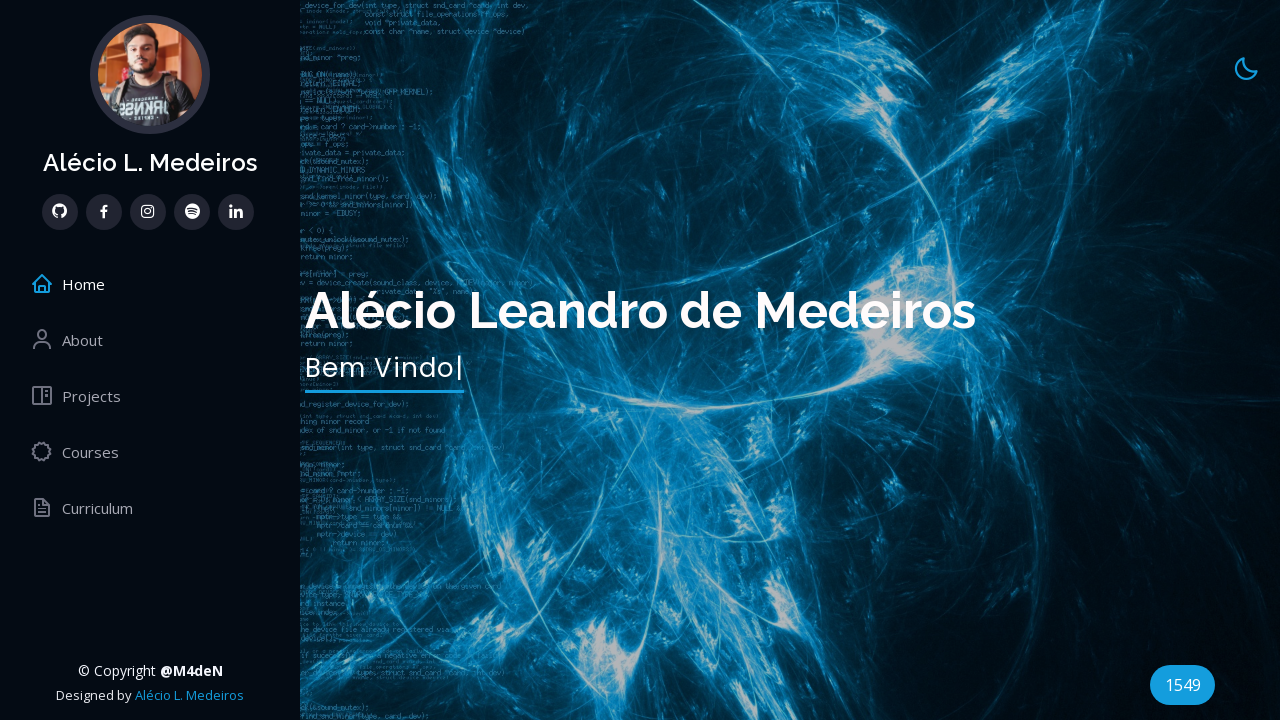

Verified Portuguese CV href attribute is correct
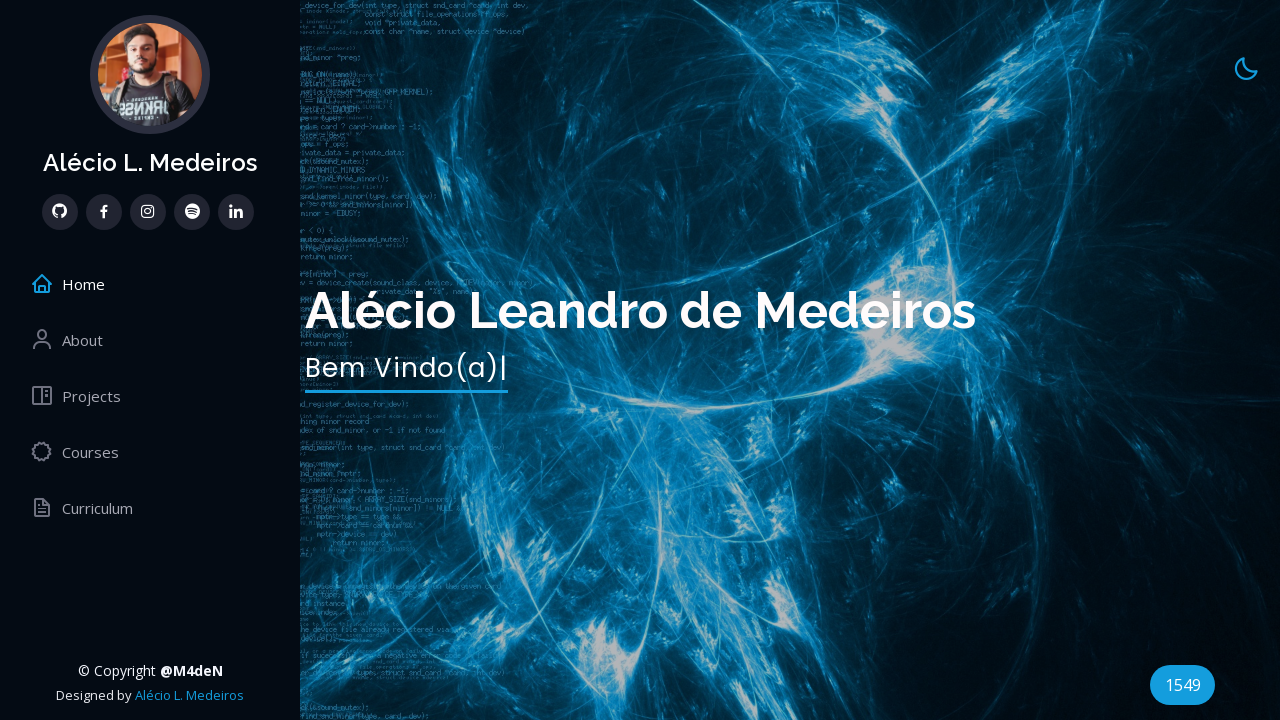

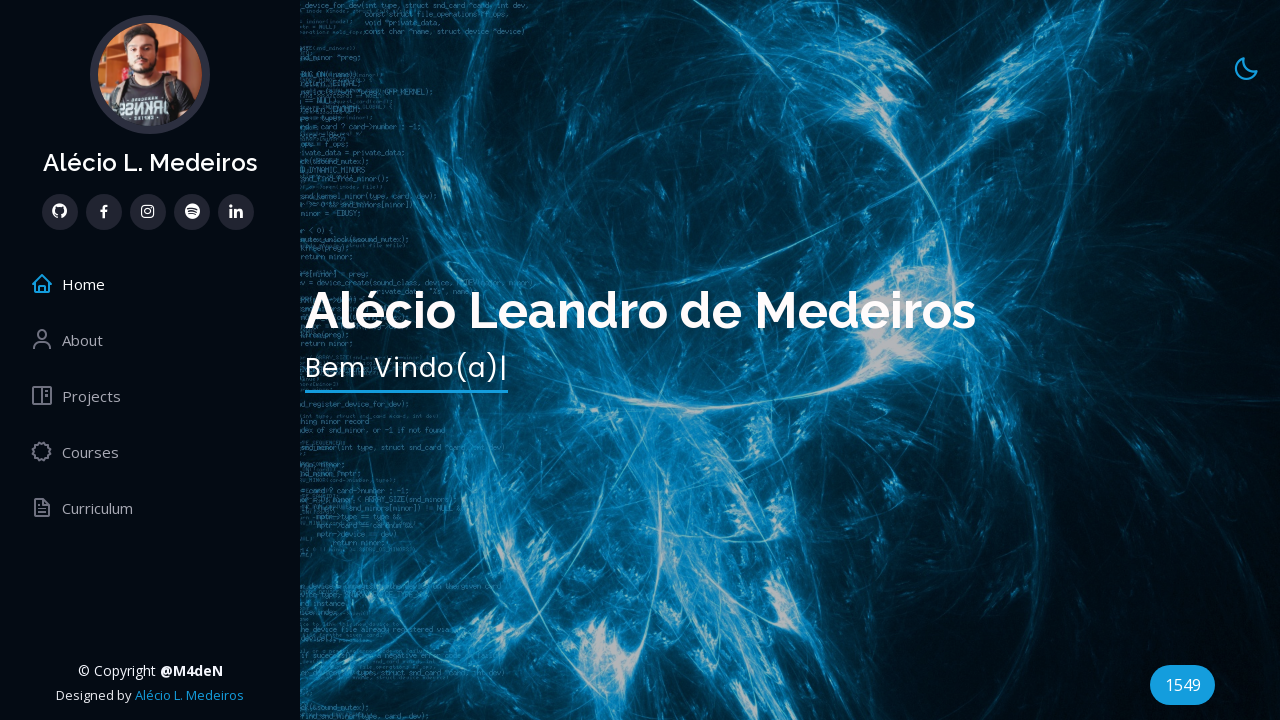